Injects a todo item into localStorage using direct JavaScript execution, then navigates to the todo list page and verifies the item appears.

Starting URL: https://eviltester.github.io/simpletodolist/todolists.html

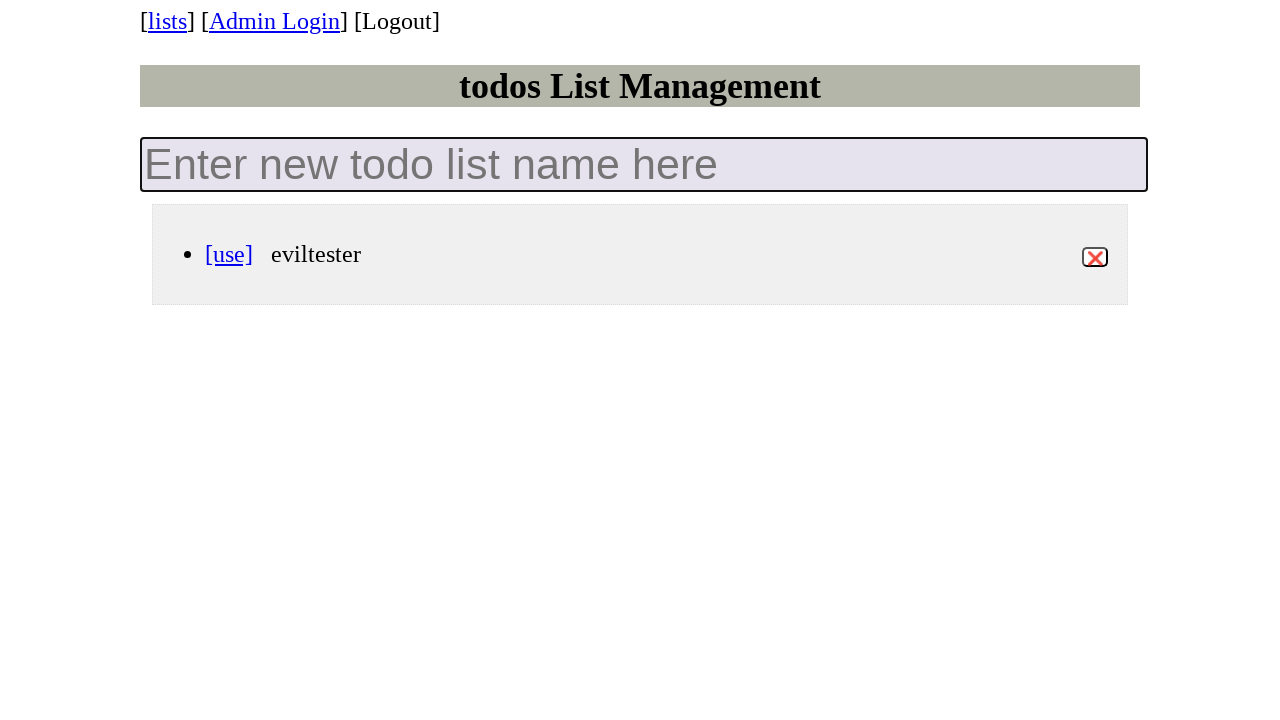

Retrieved existing todos from localStorage using JavaScript
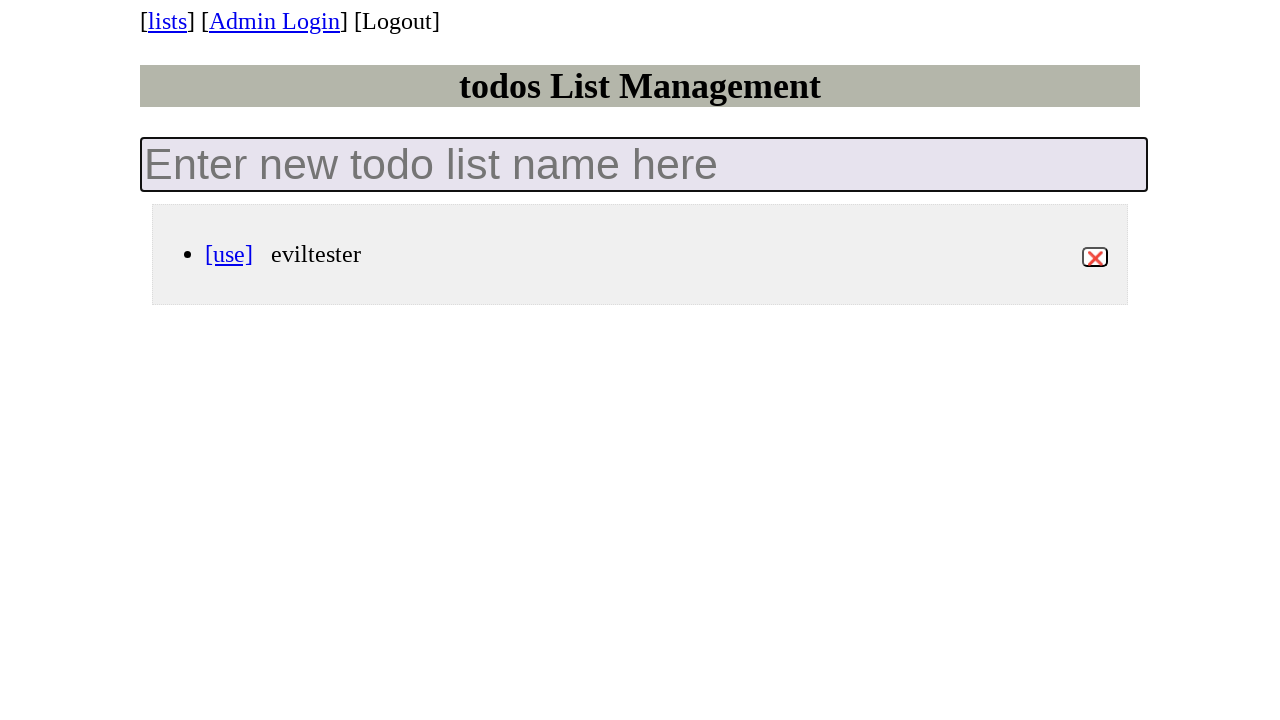

Created new todo object with title 'my newest todo via JS'
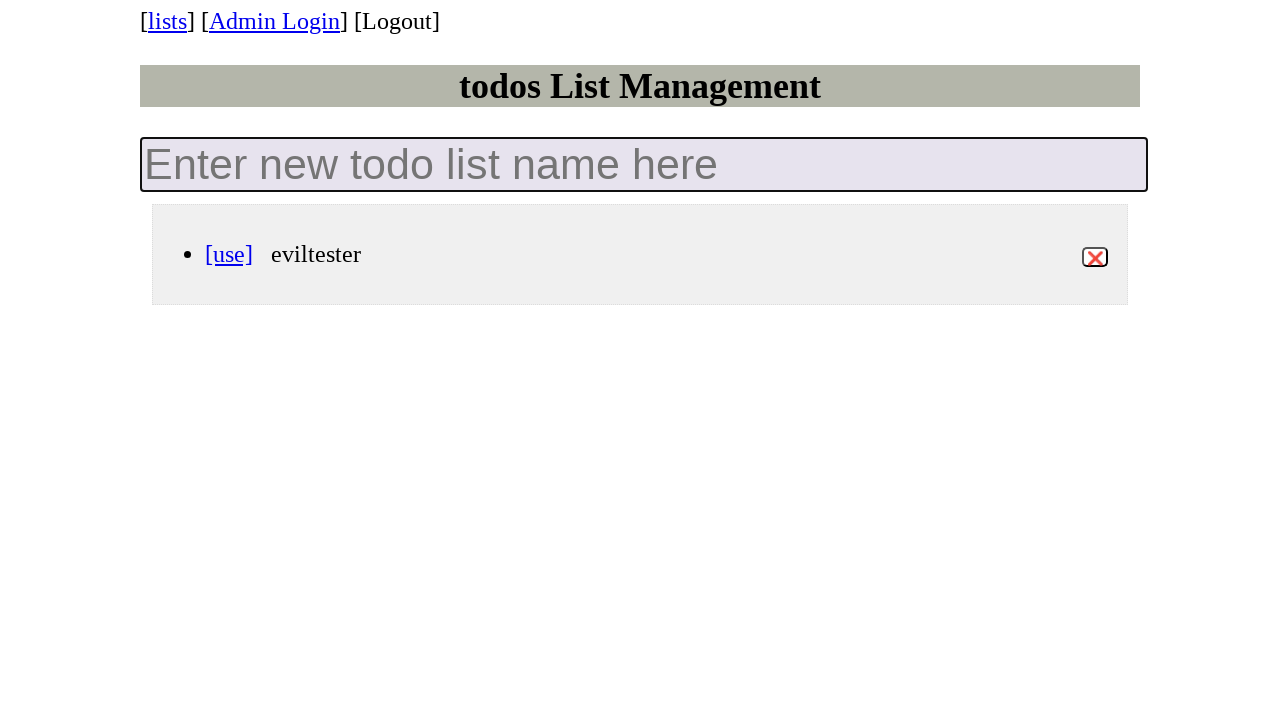

Appended new todo to existing todos list
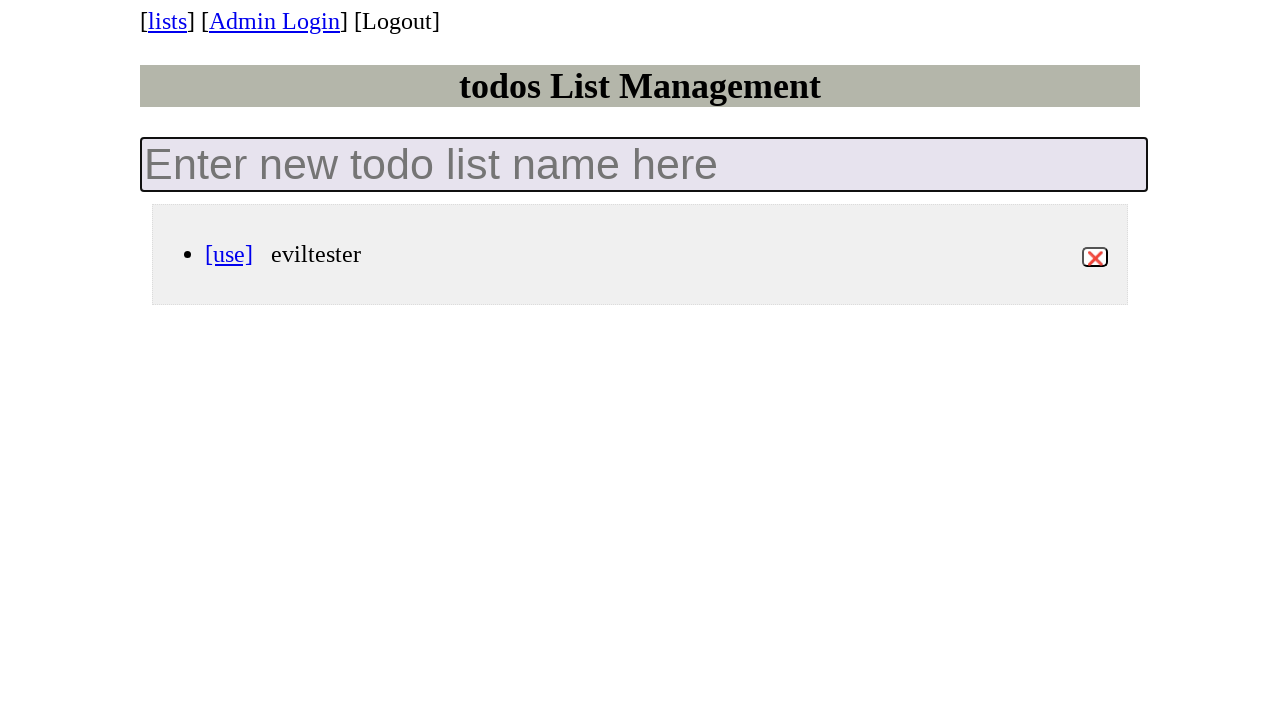

Injected updated todos into localStorage using JavaScript
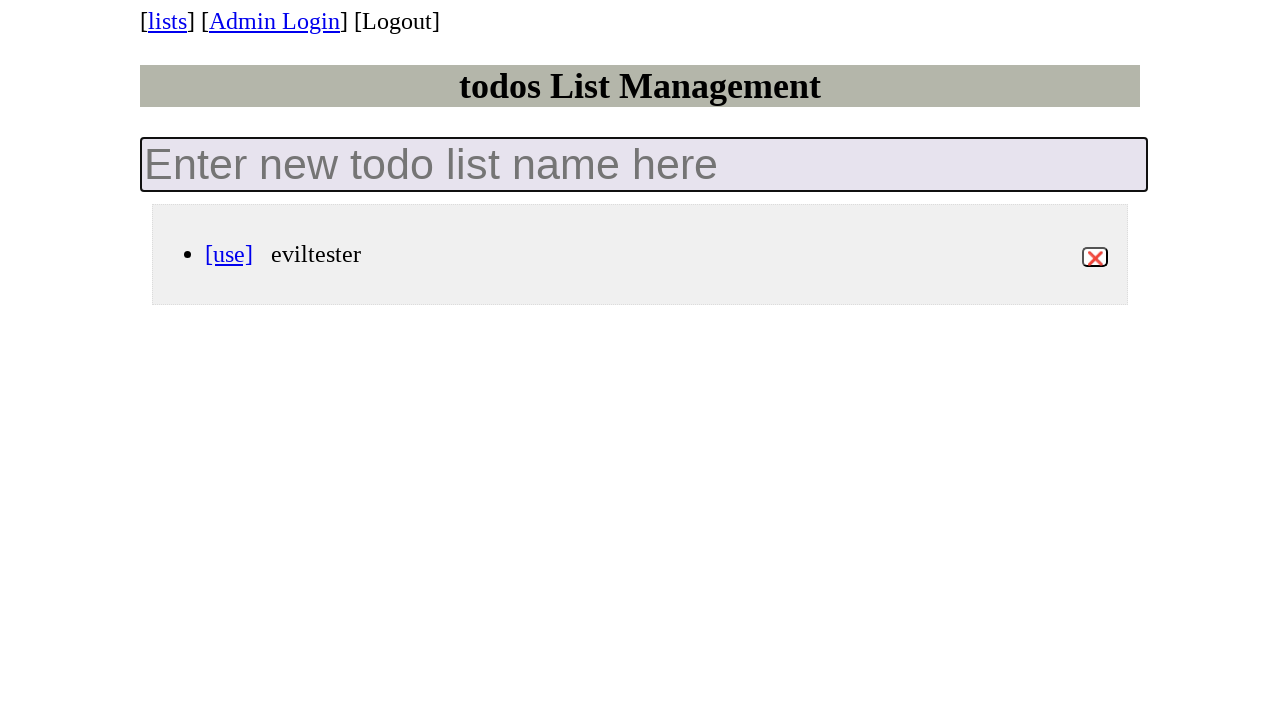

Navigated to todo list page
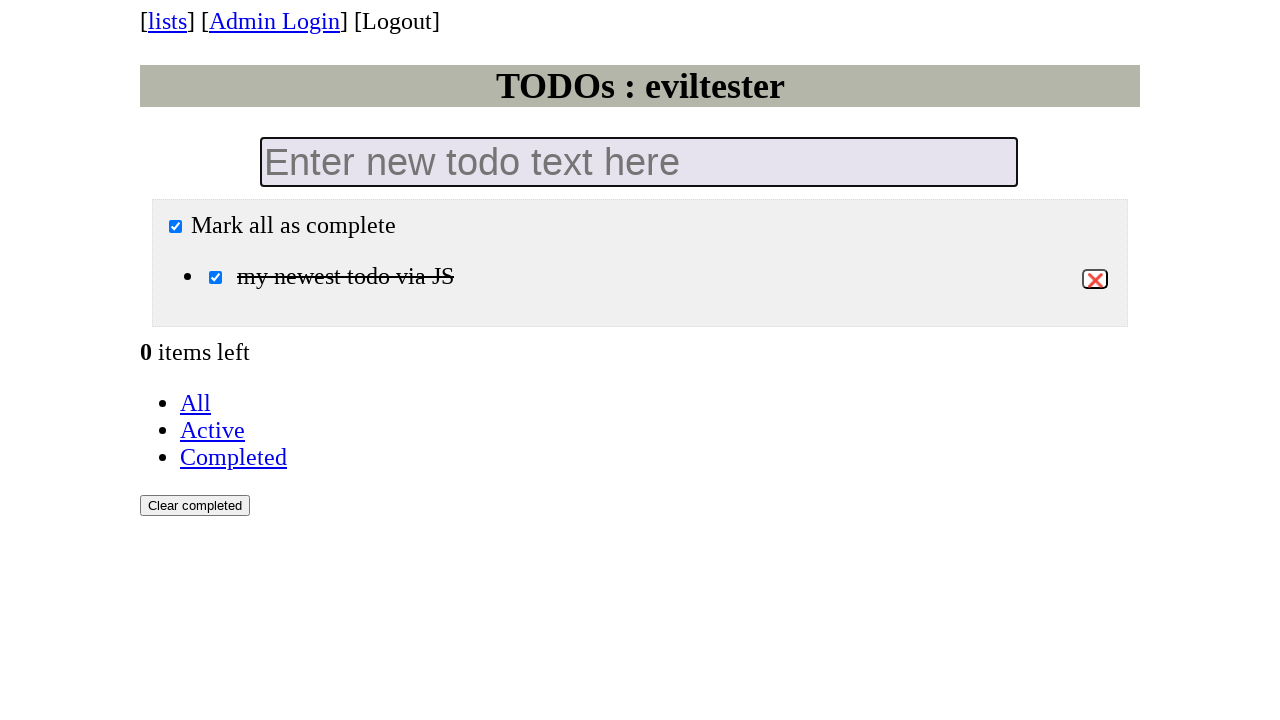

Waited for todo list items to appear
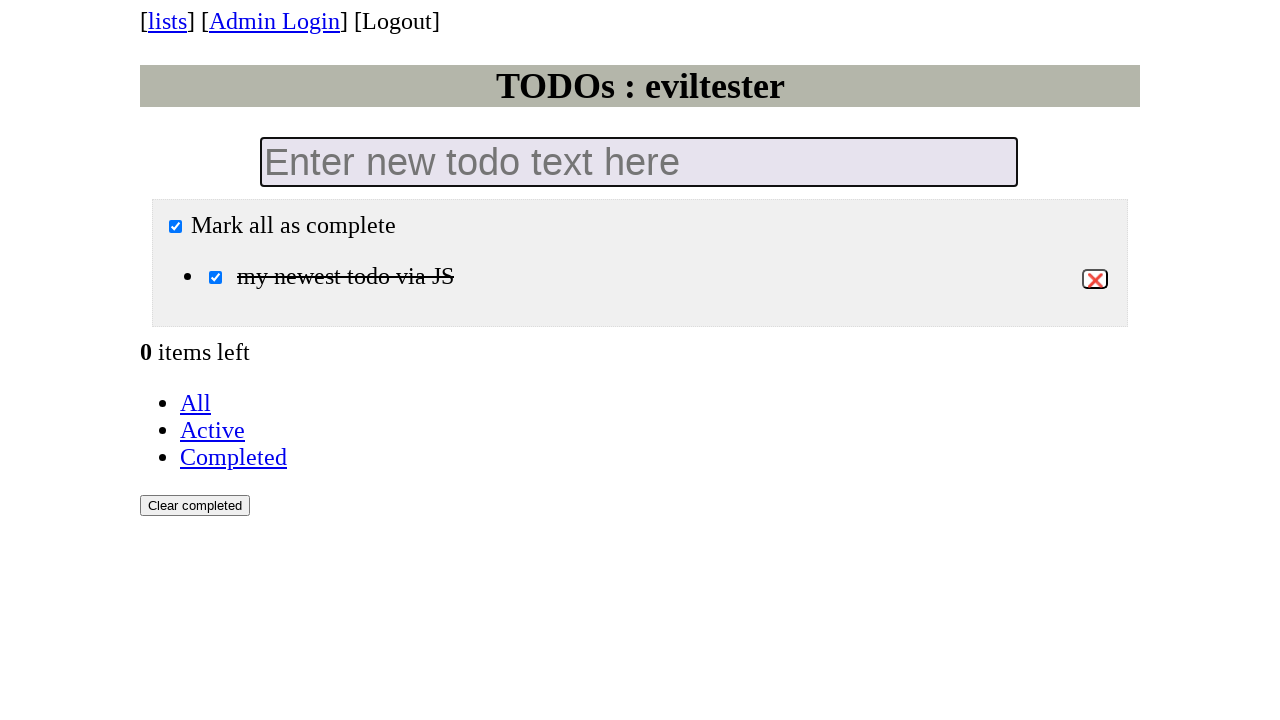

Located all todo list items
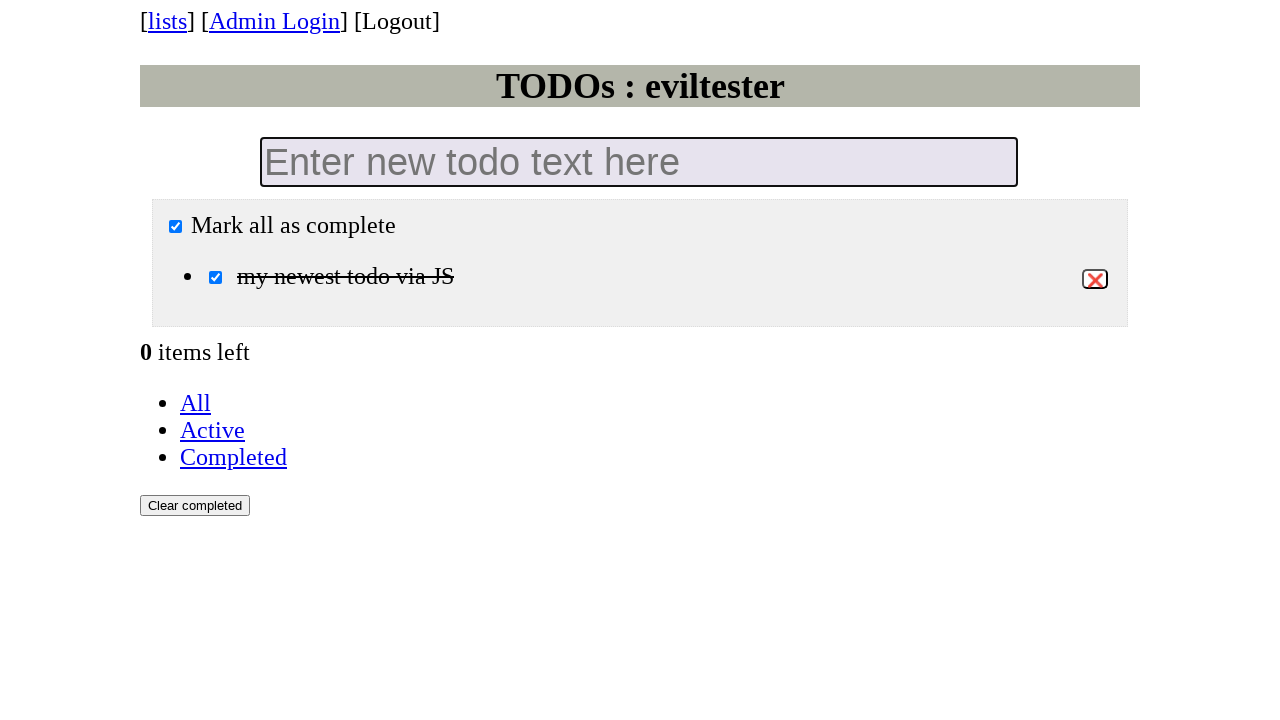

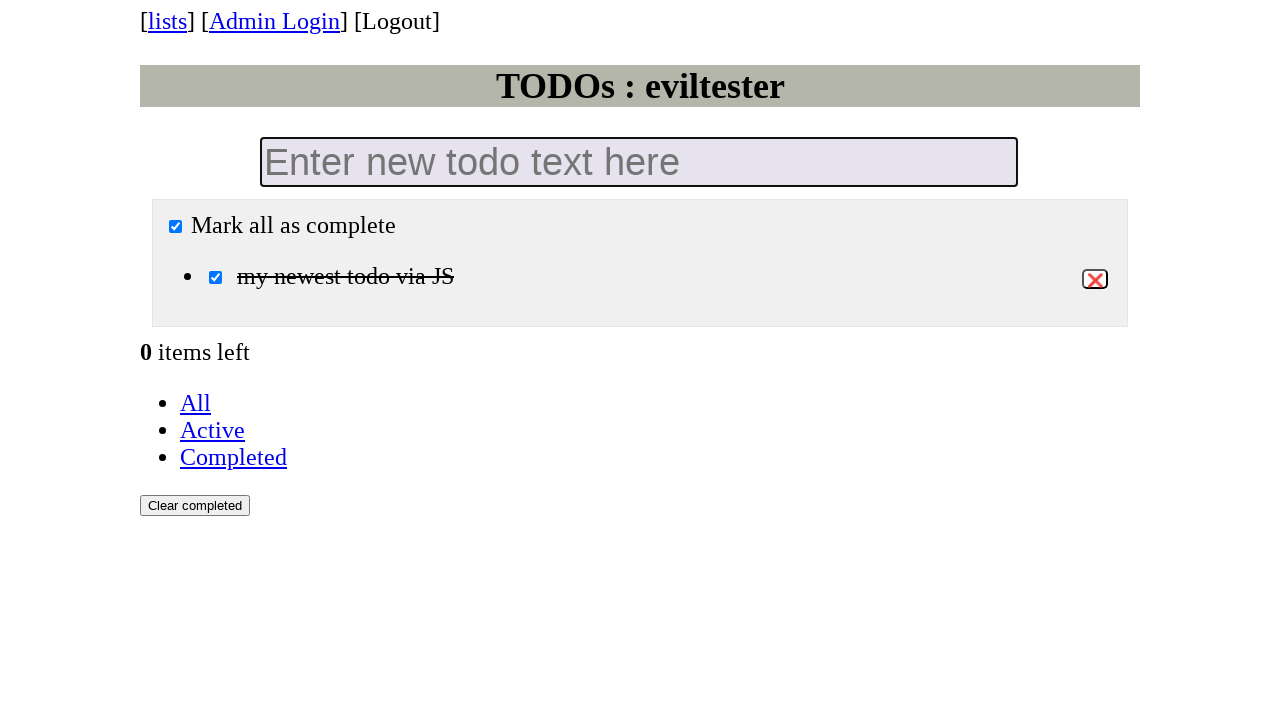